Tests radio button functionality by selecting the "5 - 15" option on a basic radio button demo page

Starting URL: https://syntaxprojects.com/basic-radiobutton-demo.php

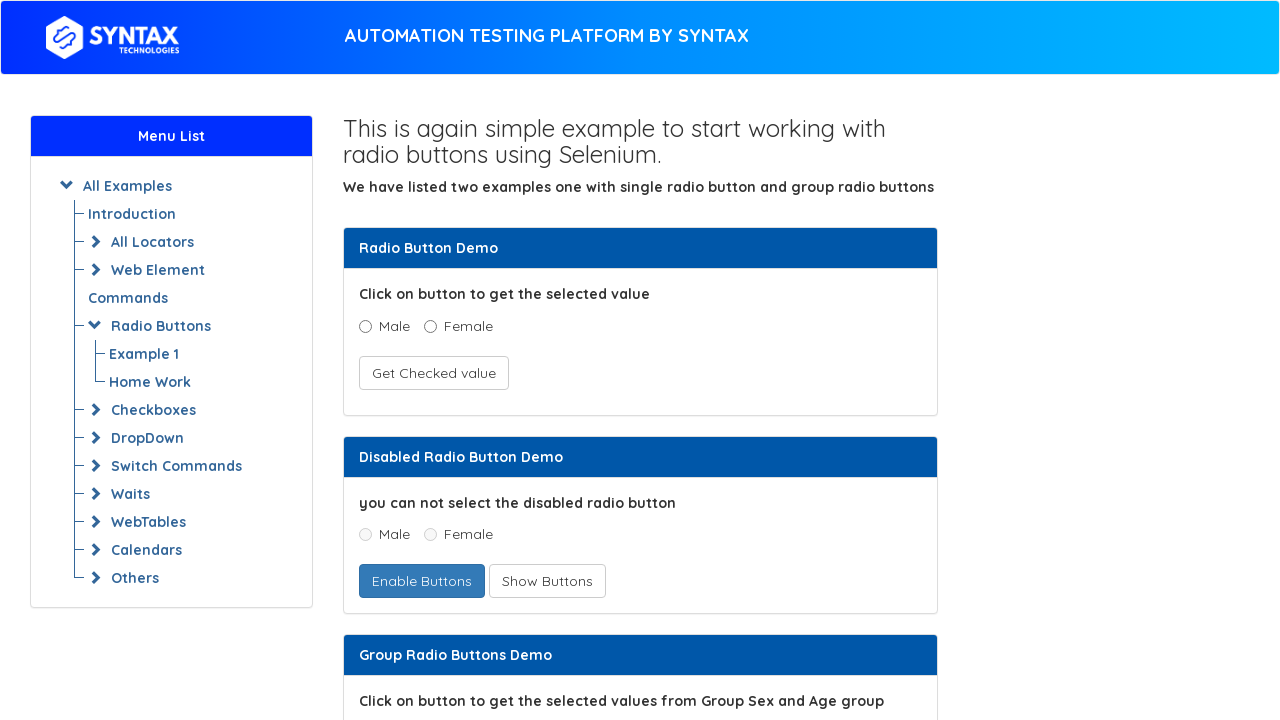

Navigated to basic radio button demo page
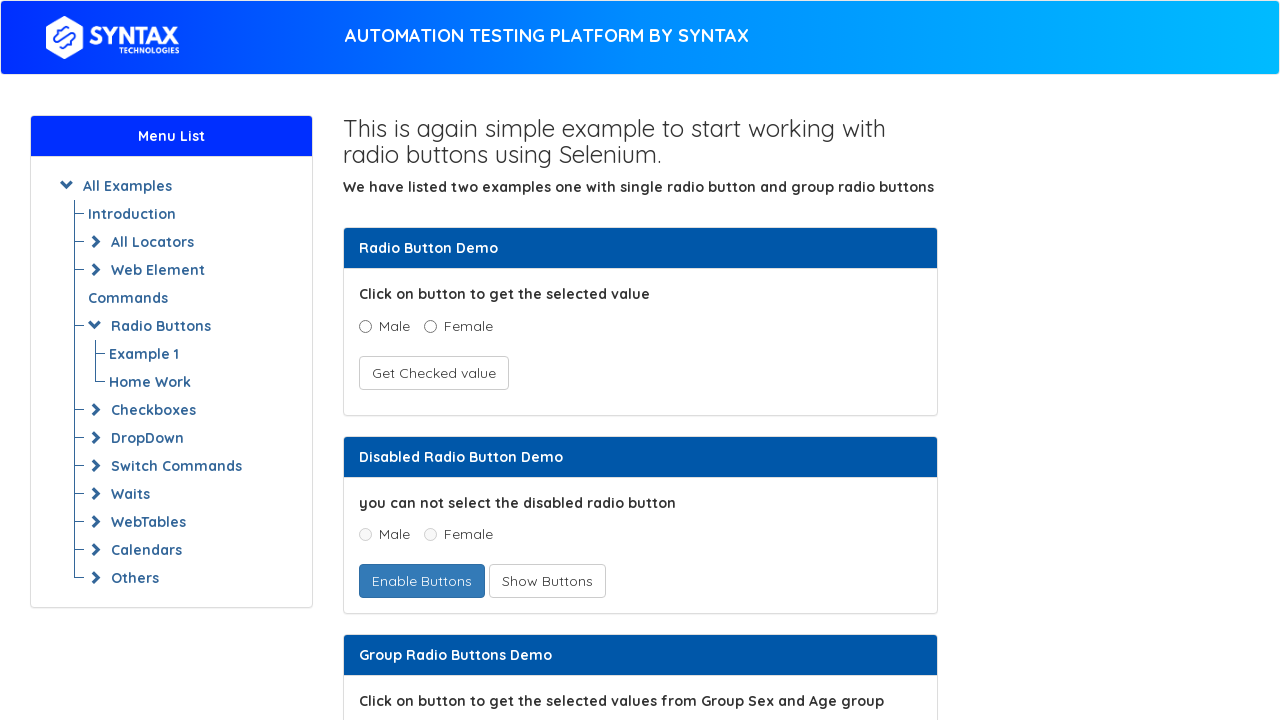

Selected '5 - 15' radio button option at (438, 360) on input[value='5 - 15']
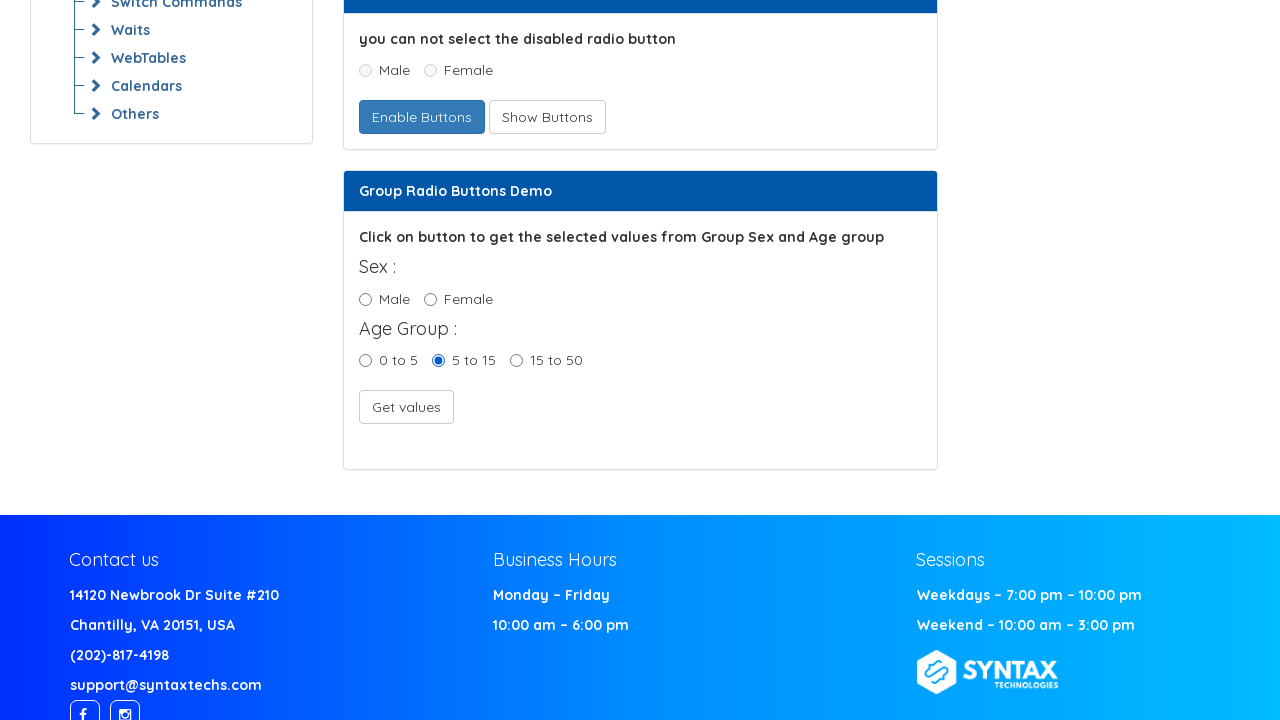

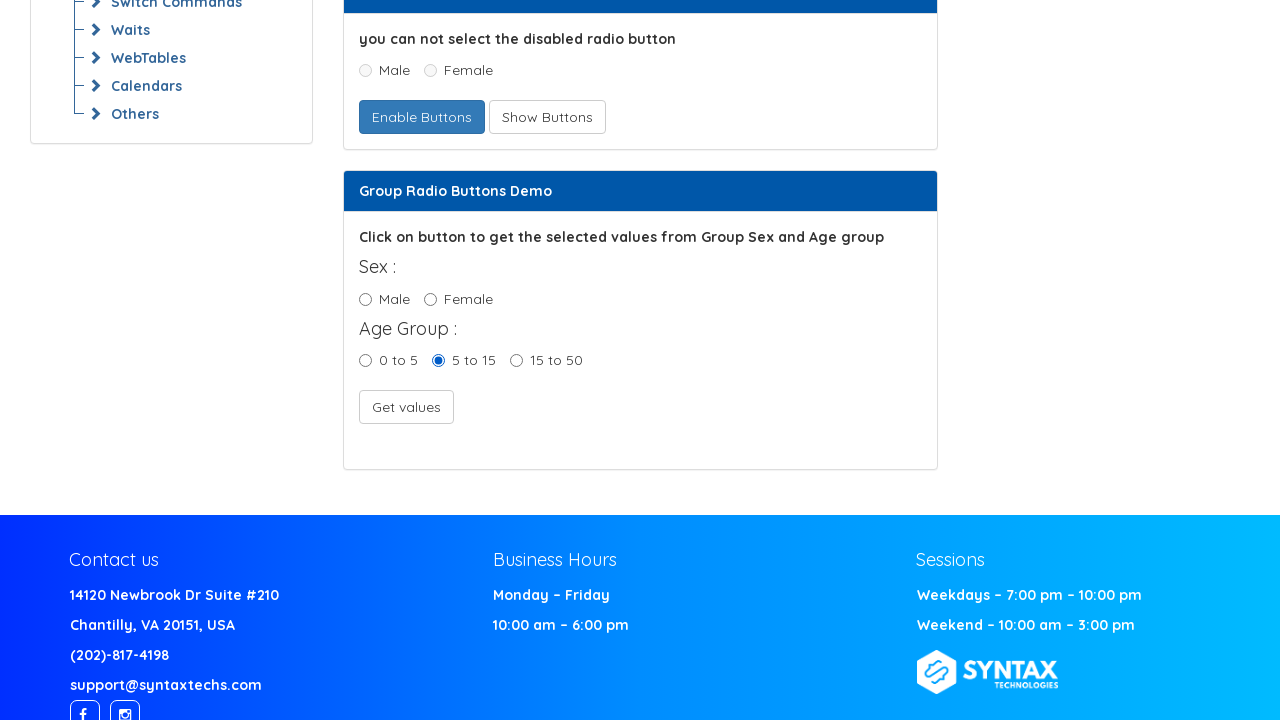